Tests the Accela API by navigating to the test page and clicking the "Test Me!" button to verify the API returns inspection data.

Starting URL: https://data.calpeats.org/accelaTest.html

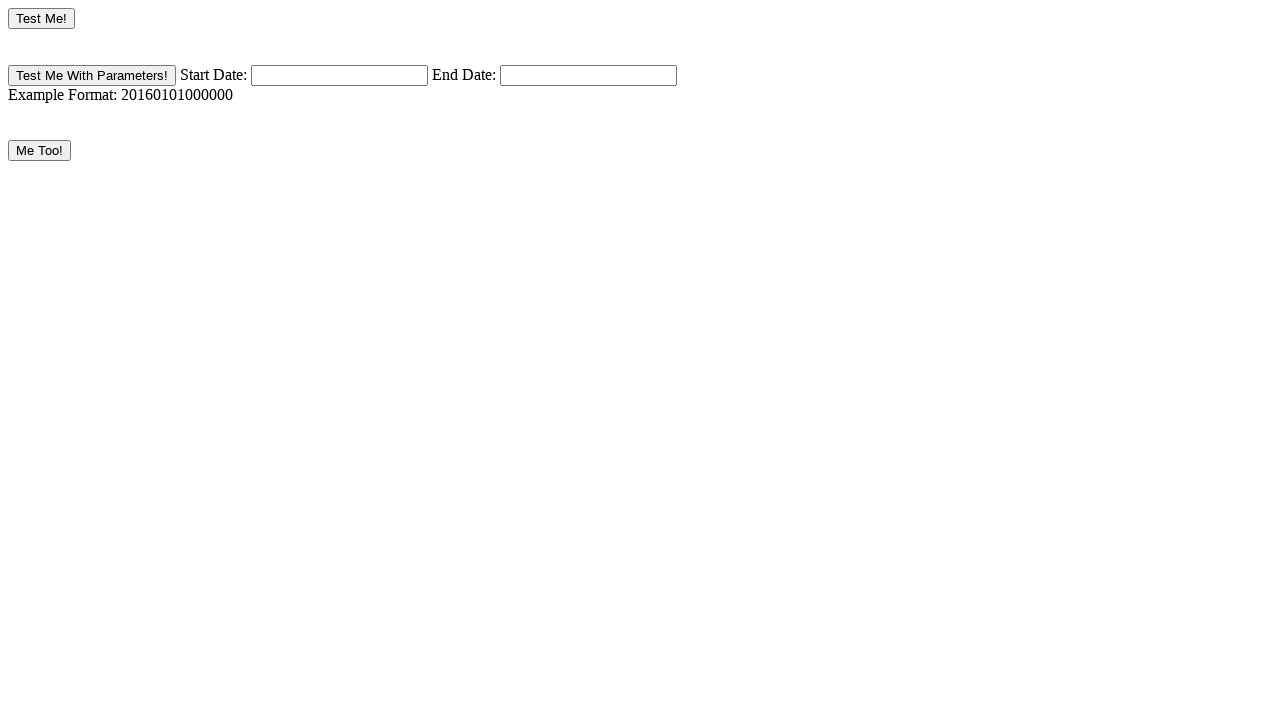

Navigated to Accela test page
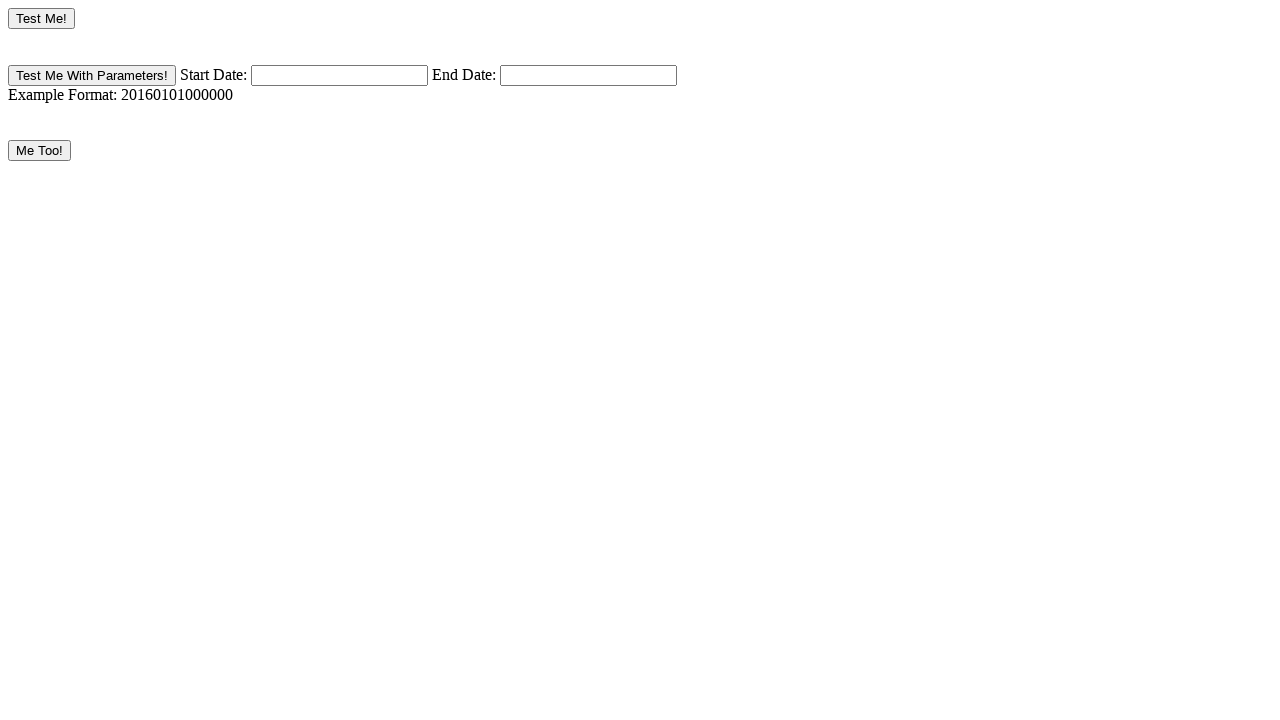

Clicked 'Test Me!' button to invoke Accela API at (42, 18) on input[value='Test Me!']
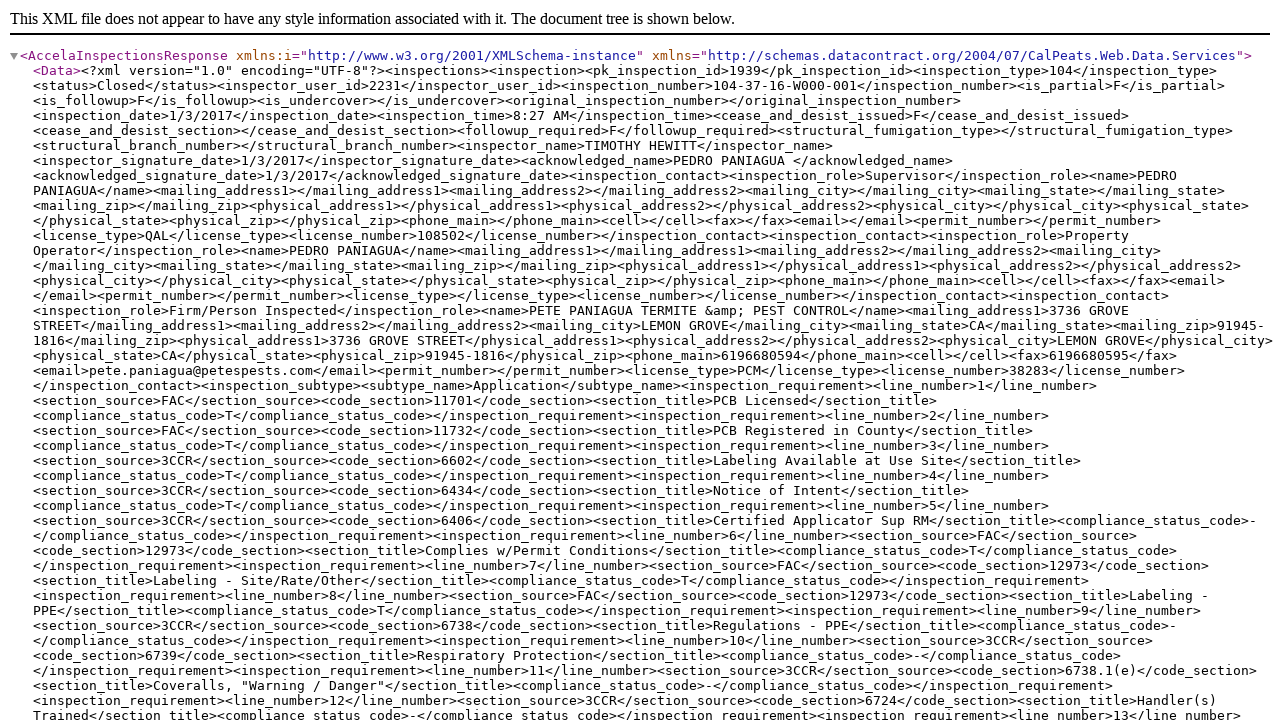

Waited for network idle - API response loaded with inspection data
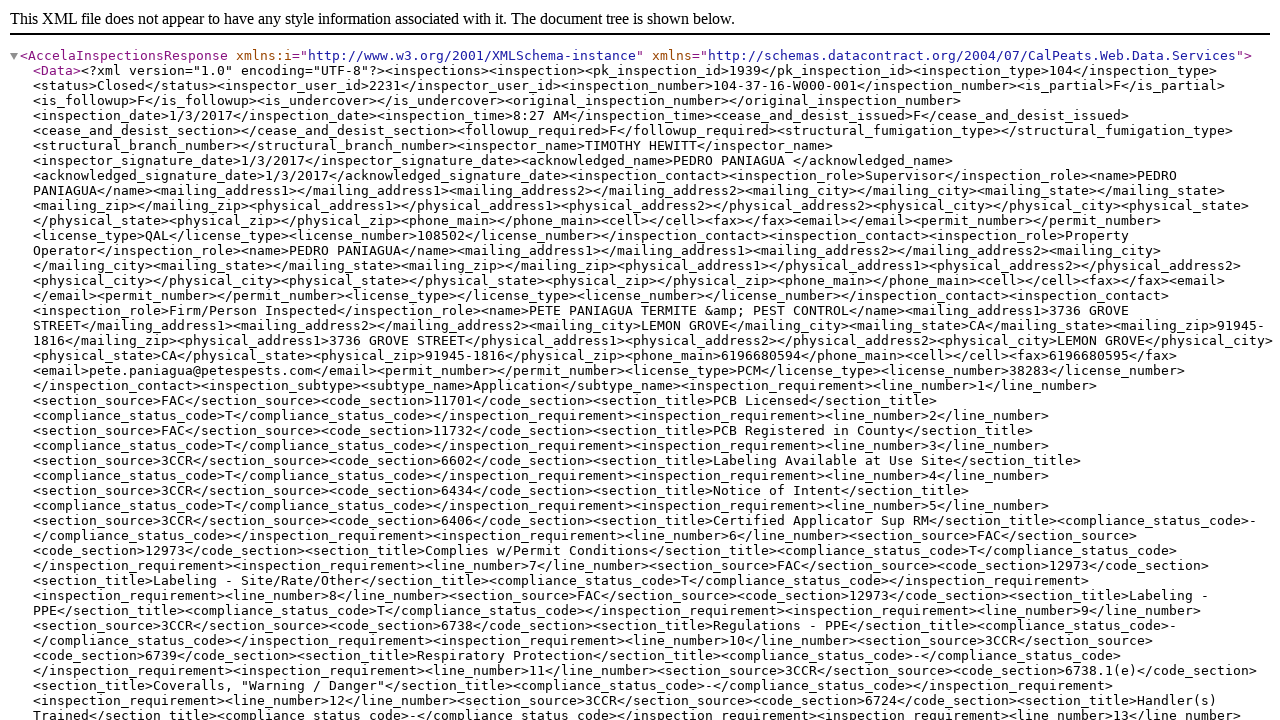

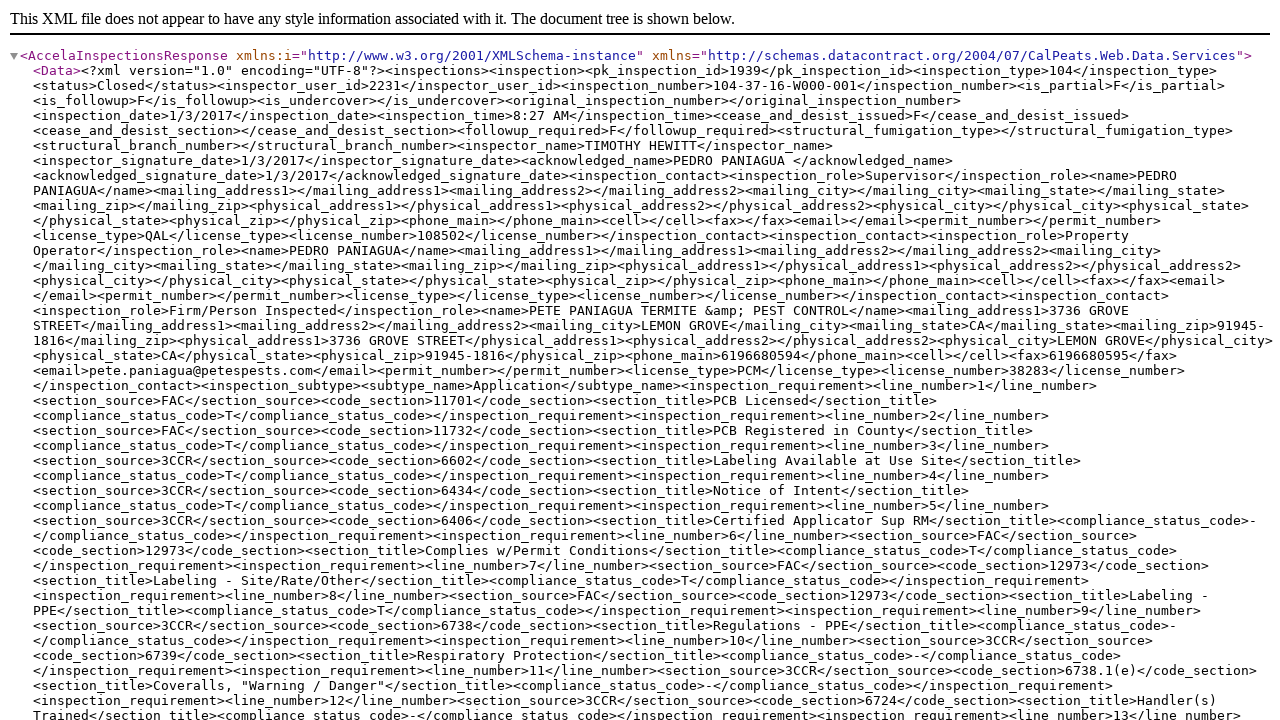